Tests radio button interactions by clicking Radio2, then clicking Radio1 if it's not already selected

Starting URL: https://rahulshettyacademy.com/AutomationPractice/

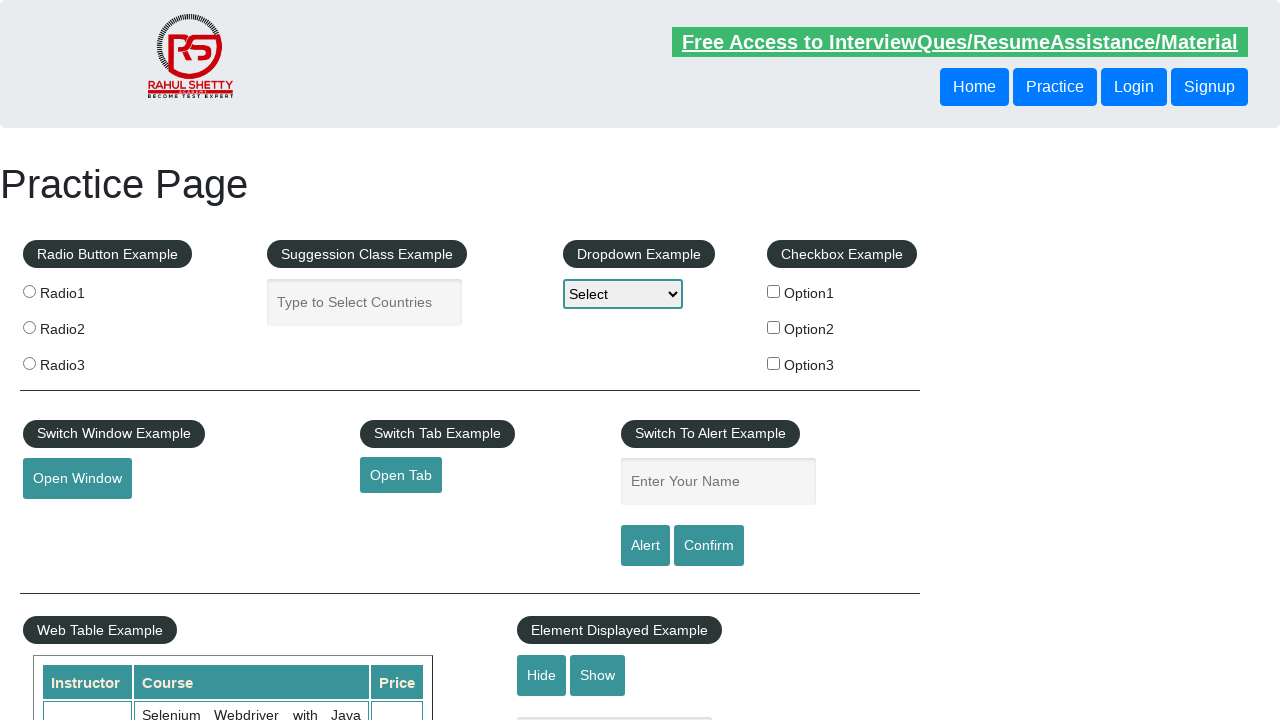

Waited for radio buttons to be available
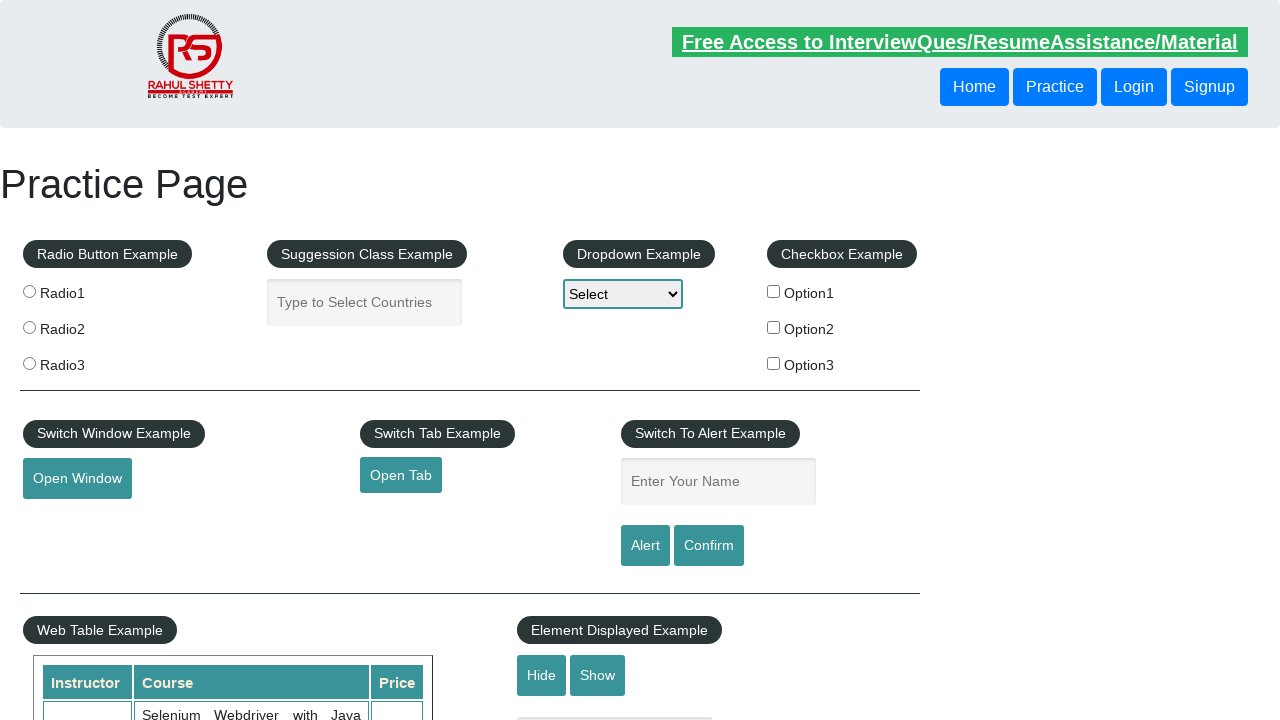

Clicked Radio2 button at (29, 327) on input[value='radio2']
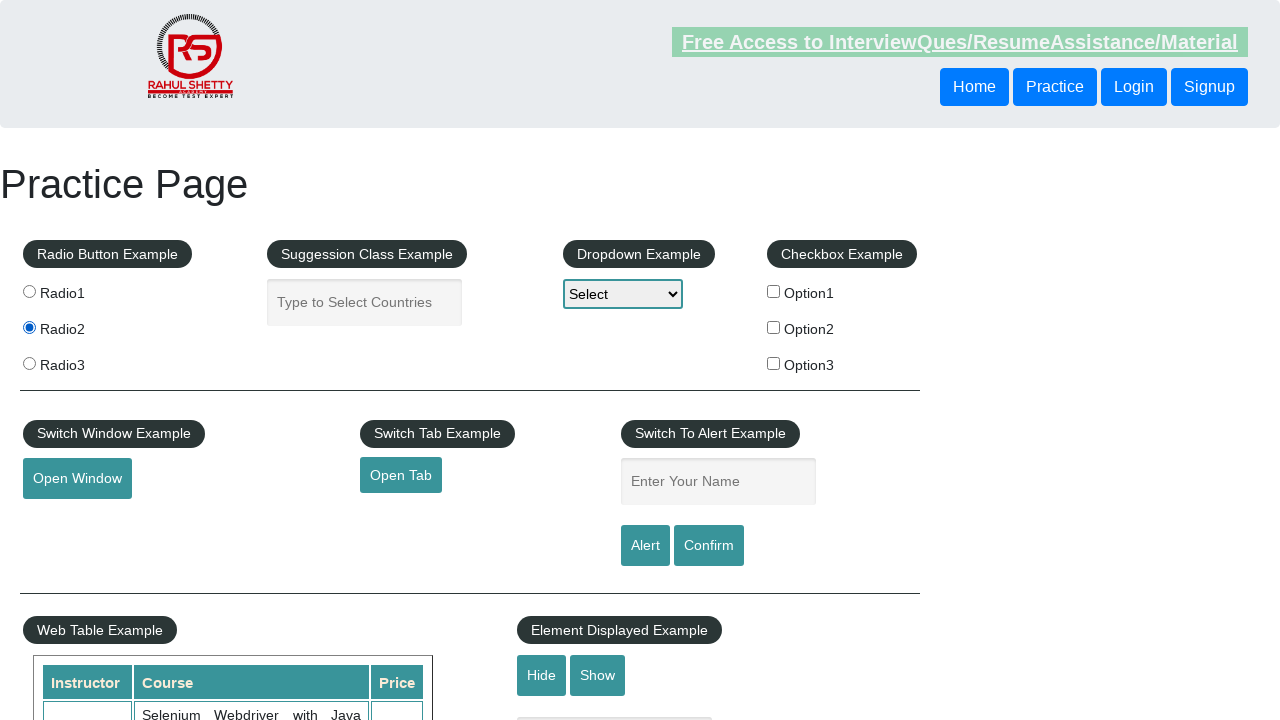

Clicked Radio1 button at (29, 291) on input[value='radio1']
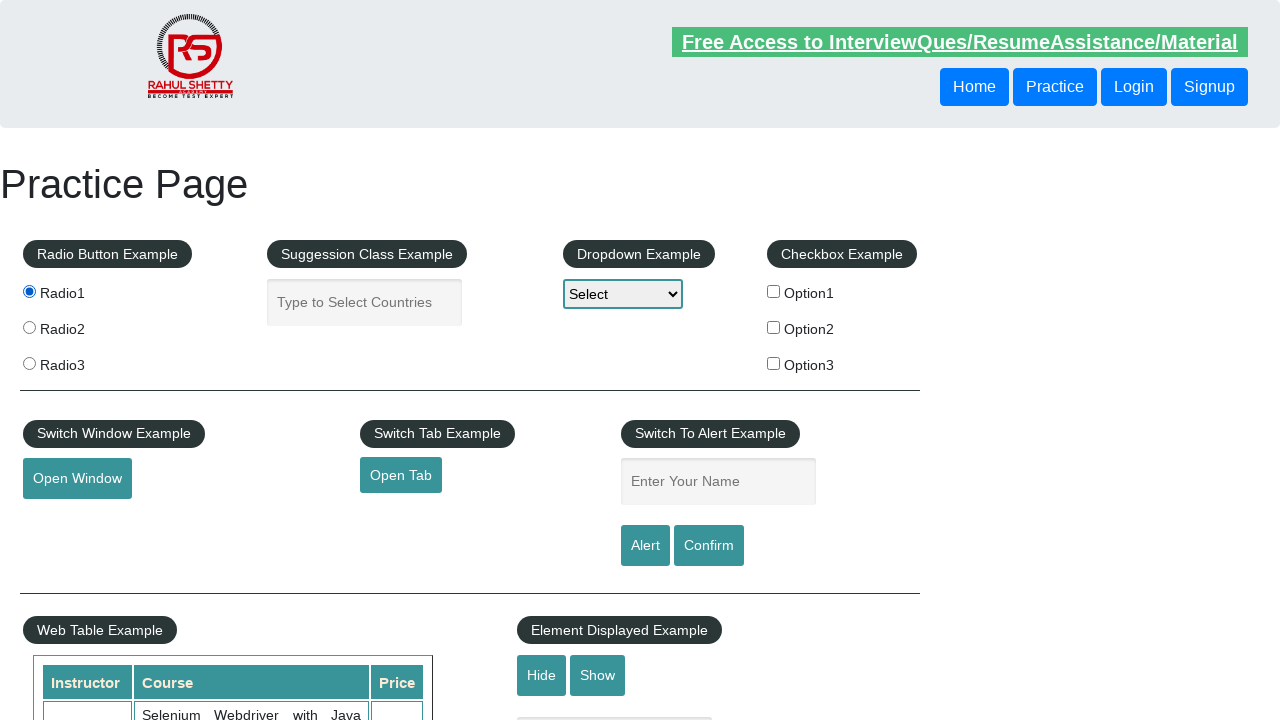

Verified Radio1 is selected
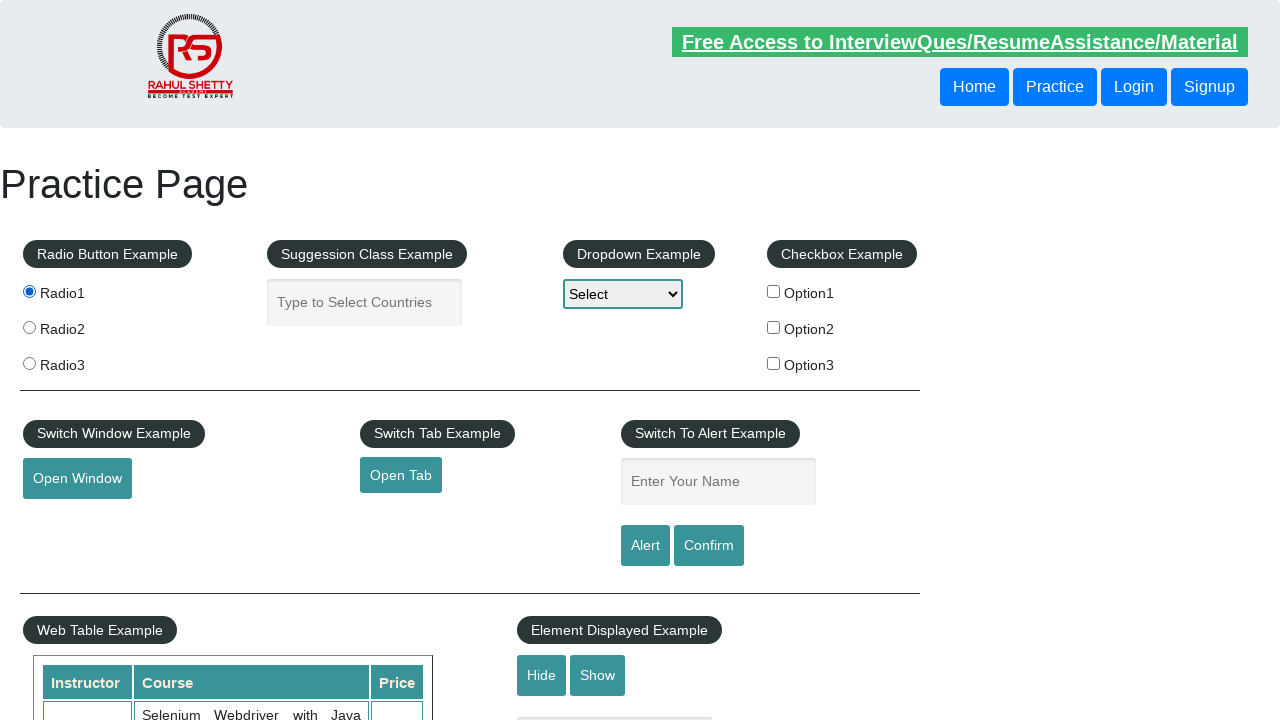

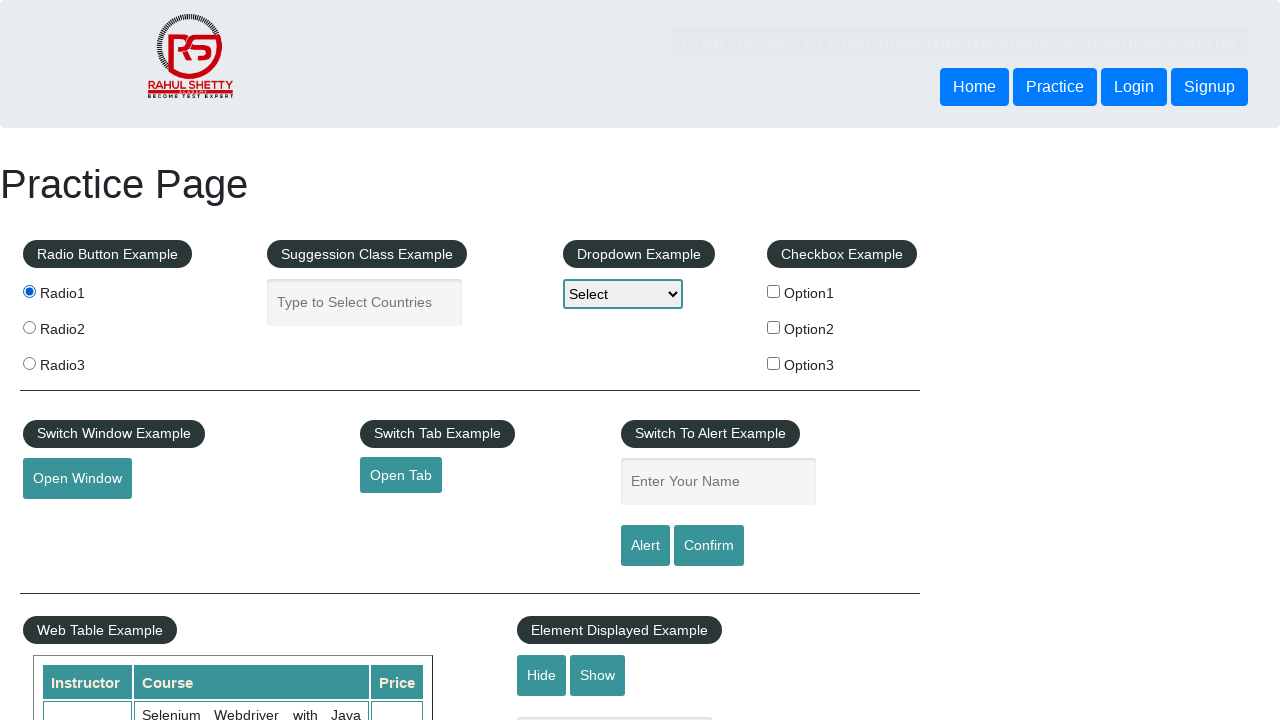